Tests explicit wait functionality by clicking a timer button and waiting for the text "WebDriver" to appear in a specific element, then verifies the text content.

Starting URL: http://seleniumpractise.blogspot.com/2016/08/how-to-use-explicit-wait-in-selenium.html

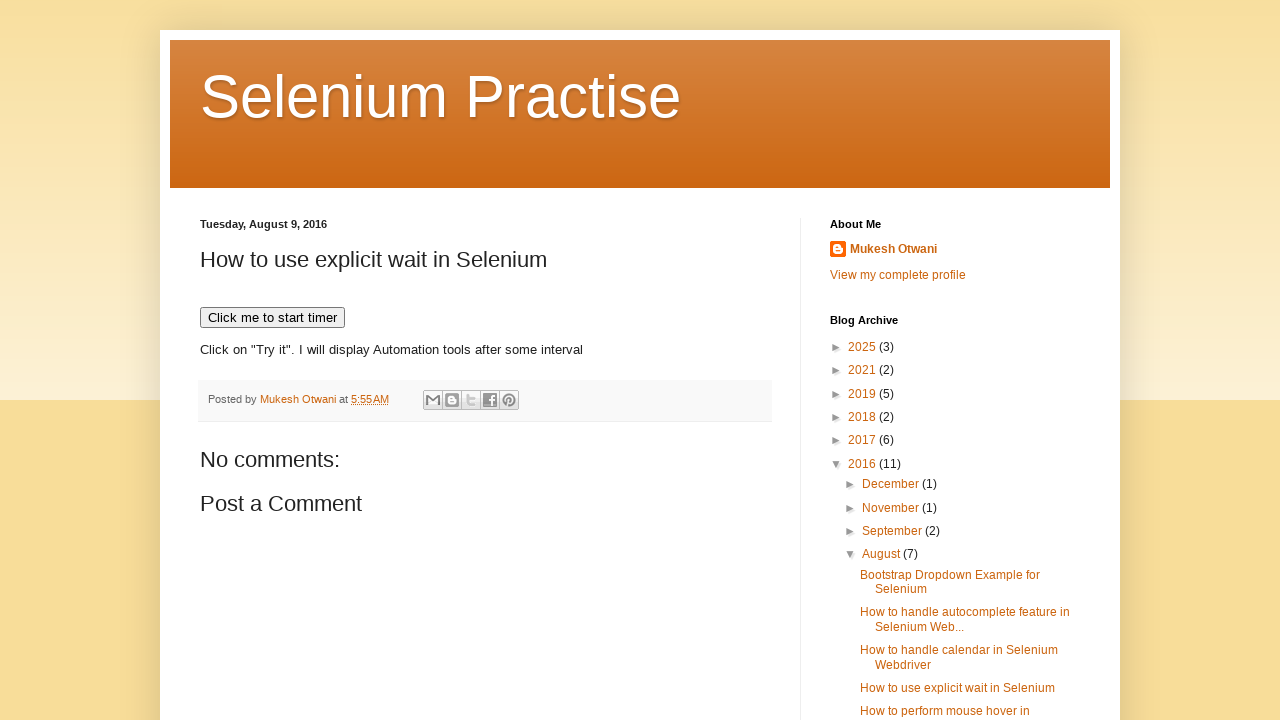

Navigated to explicit wait practice page
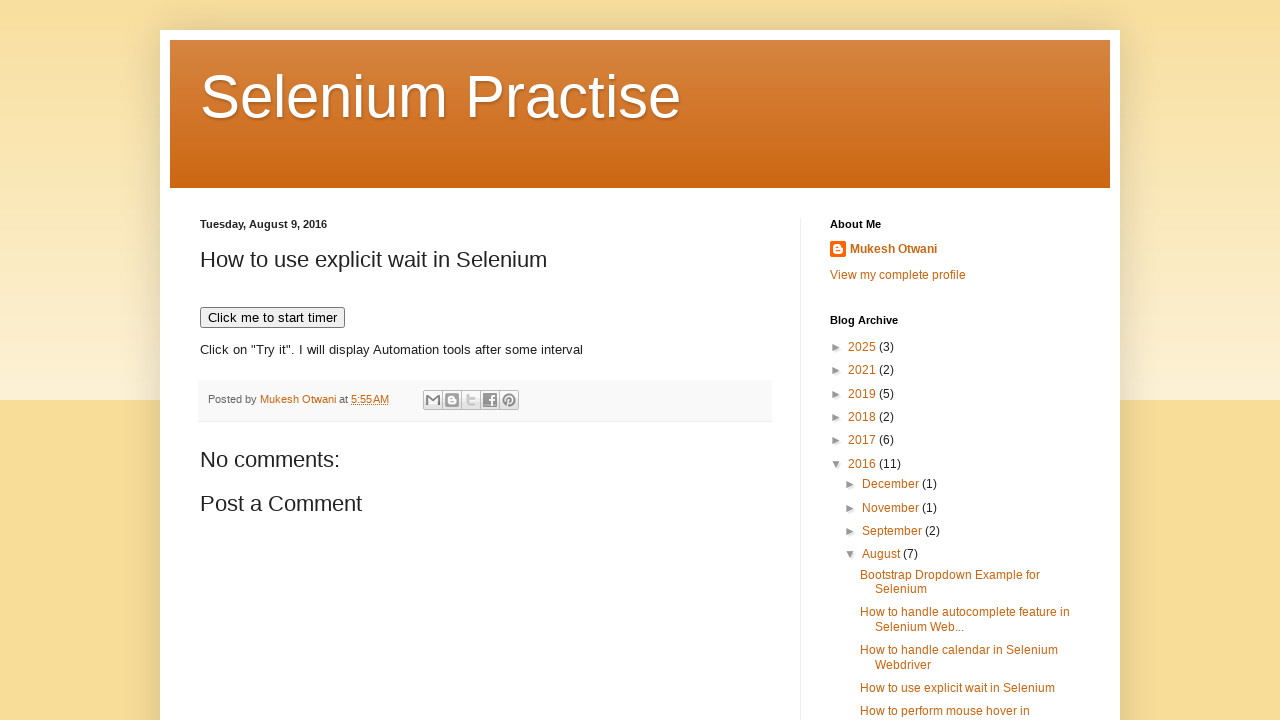

Clicked the timer button to start the wait test at (272, 318) on button[onclick='timedText()']
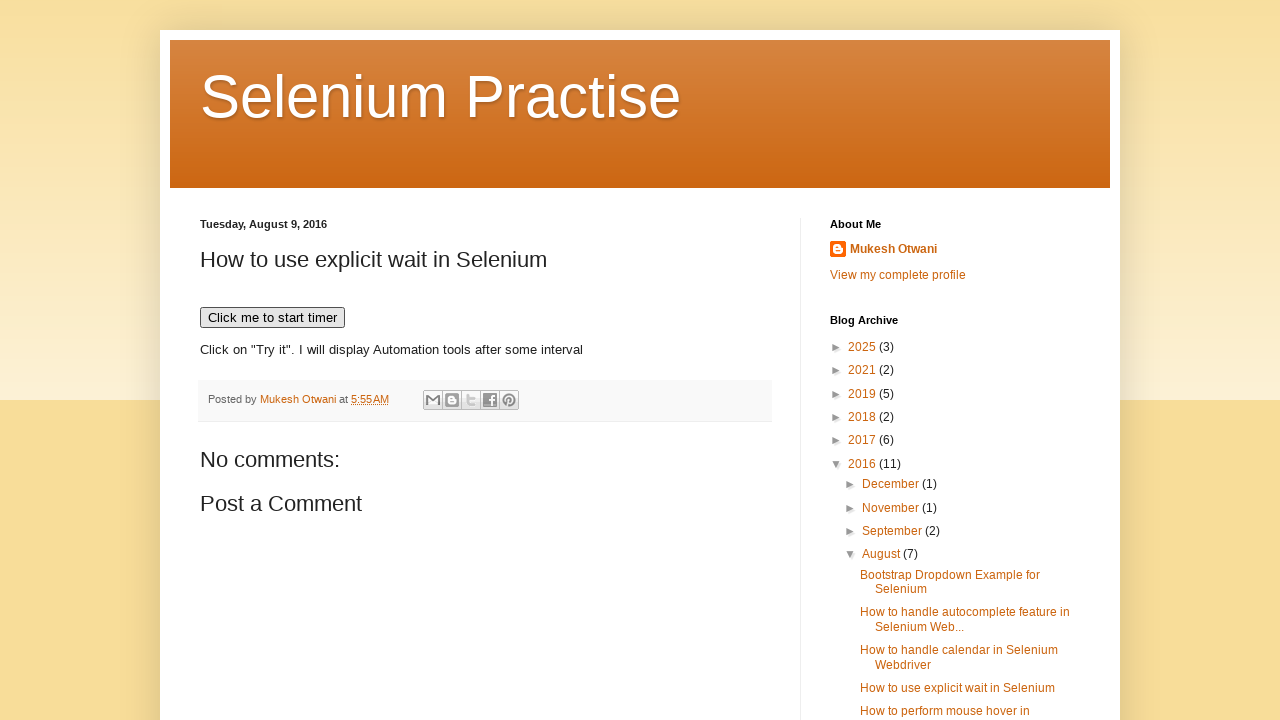

Waited for 'WebDriver' text to appear in the demo element
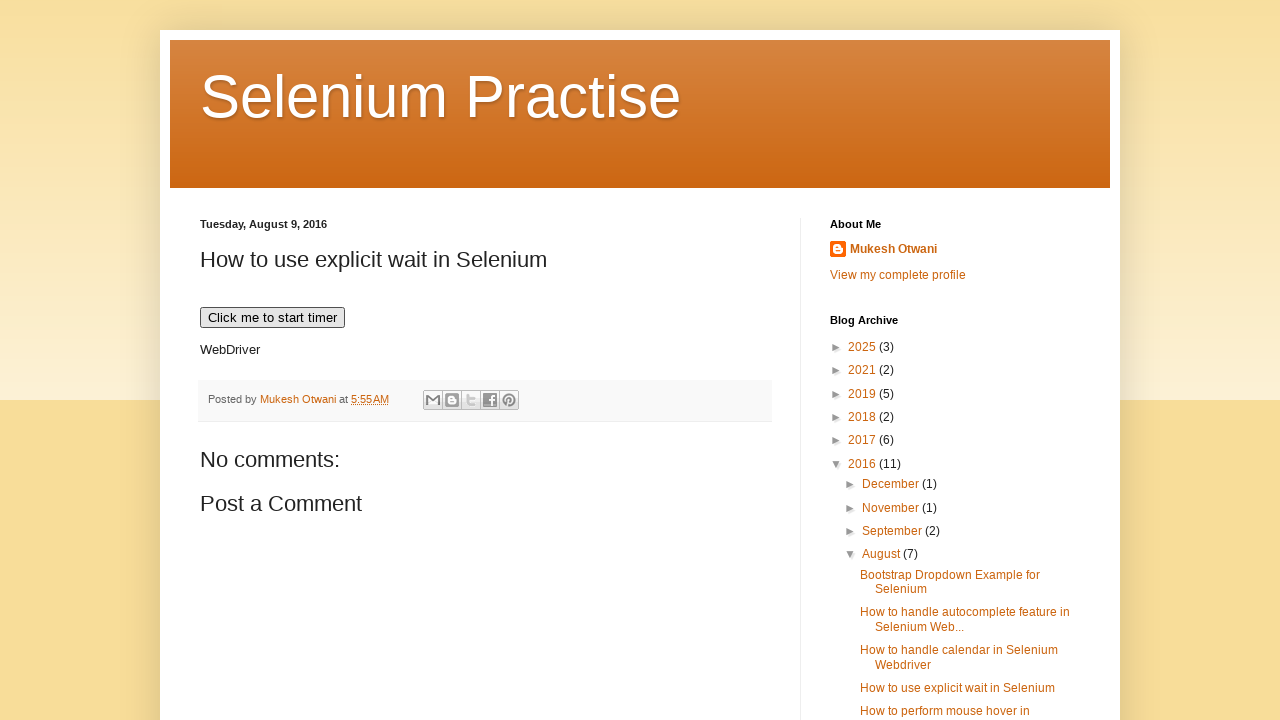

Located the demo element for verification
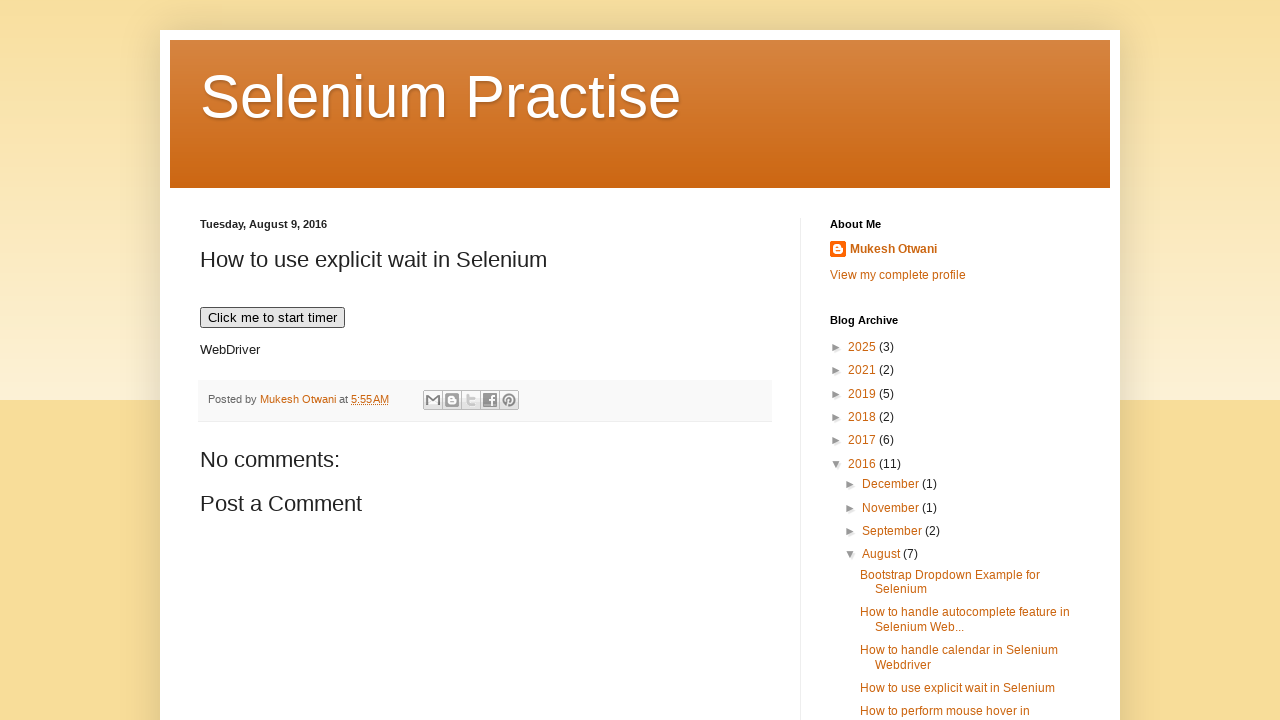

Retrieved text content: 'WebDriver'
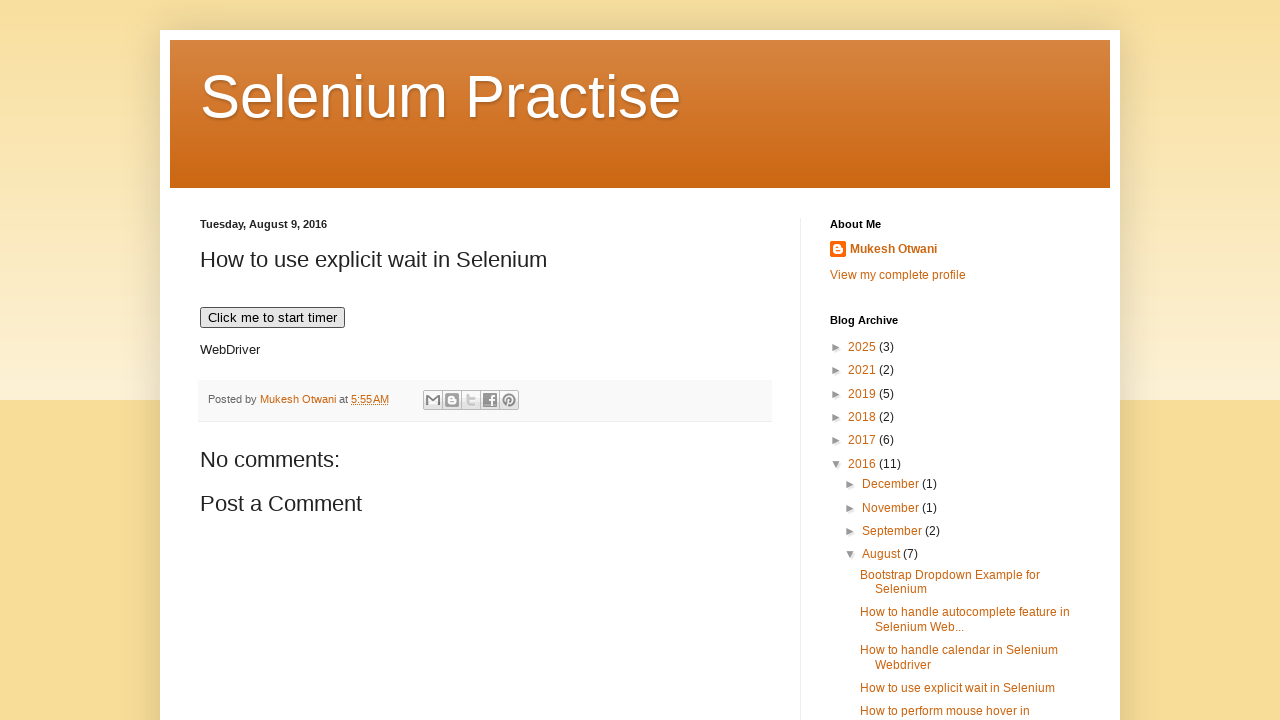

Verified that the element contains 'WebDriver' as expected
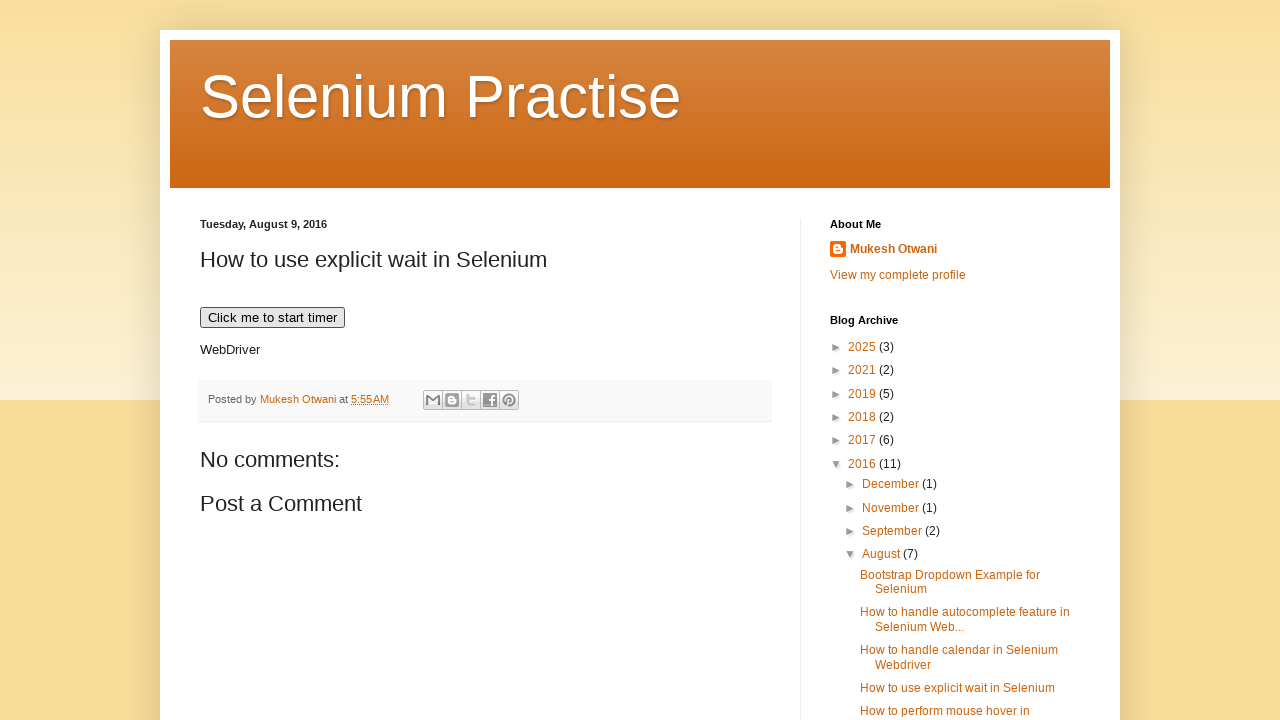

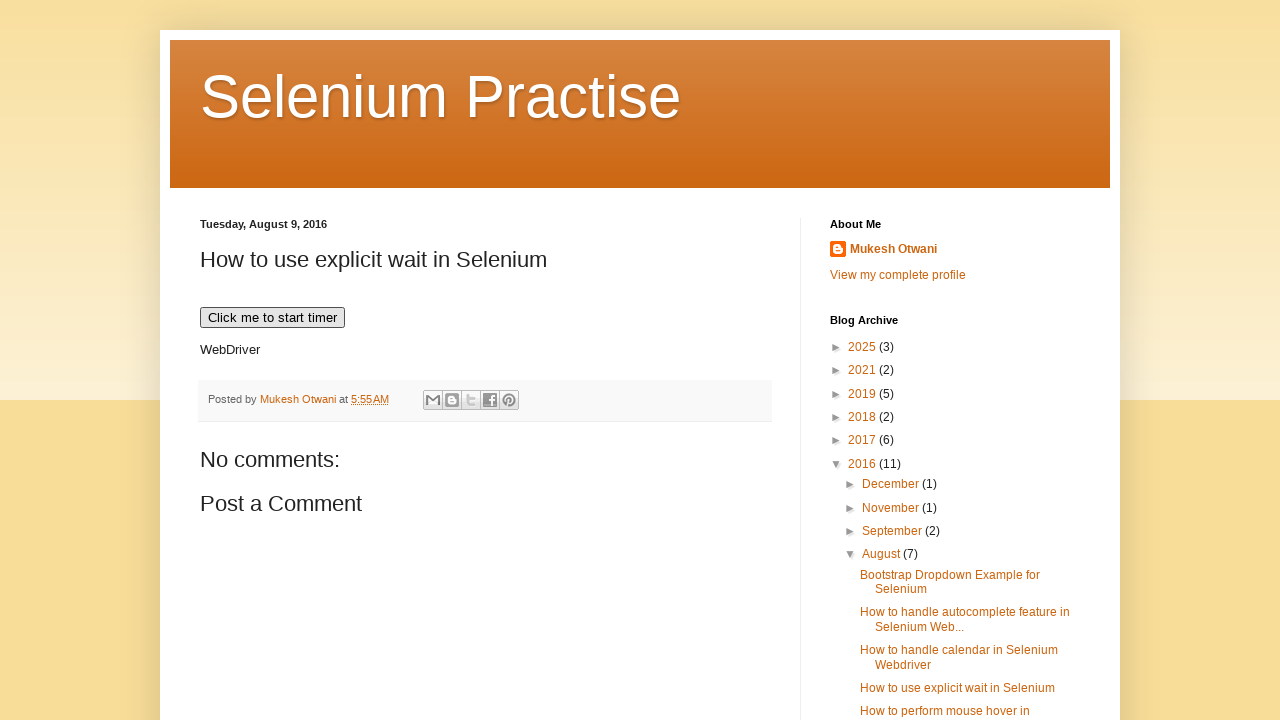